Selects the male radio button and verifies its value

Starting URL: https://testeroprogramowania.github.io/selenium/basics.html

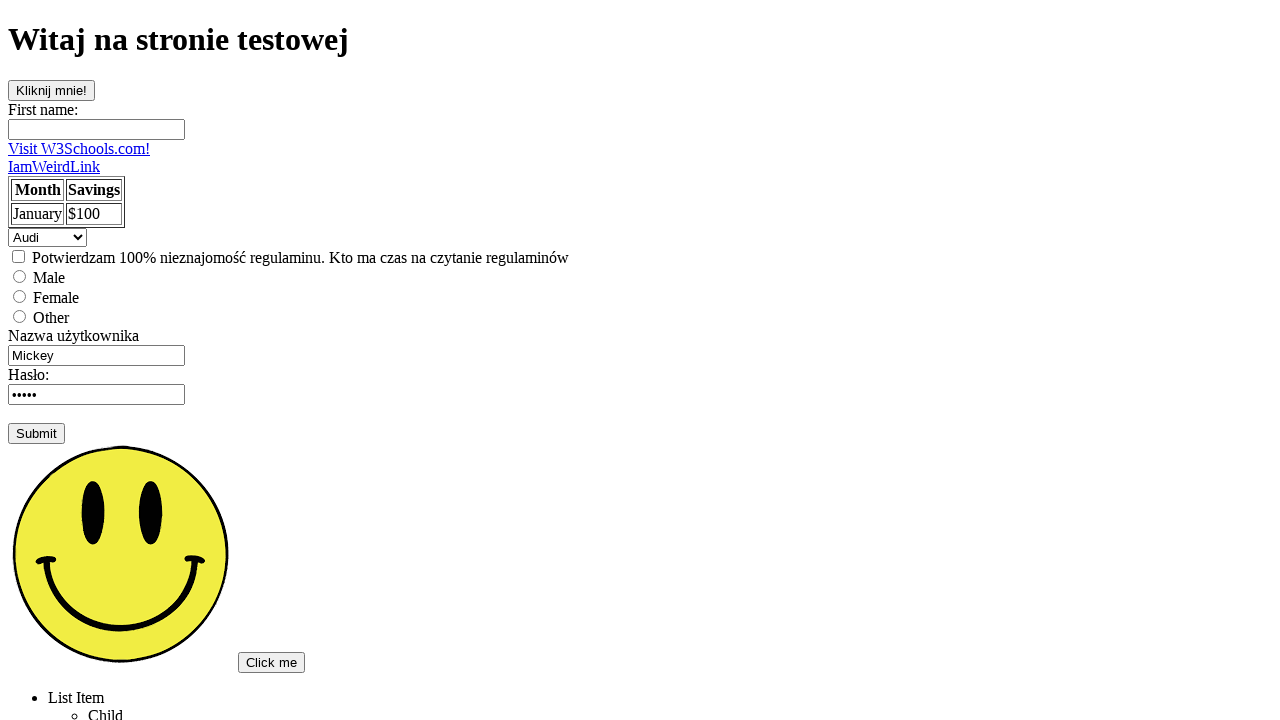

Located male radio button element
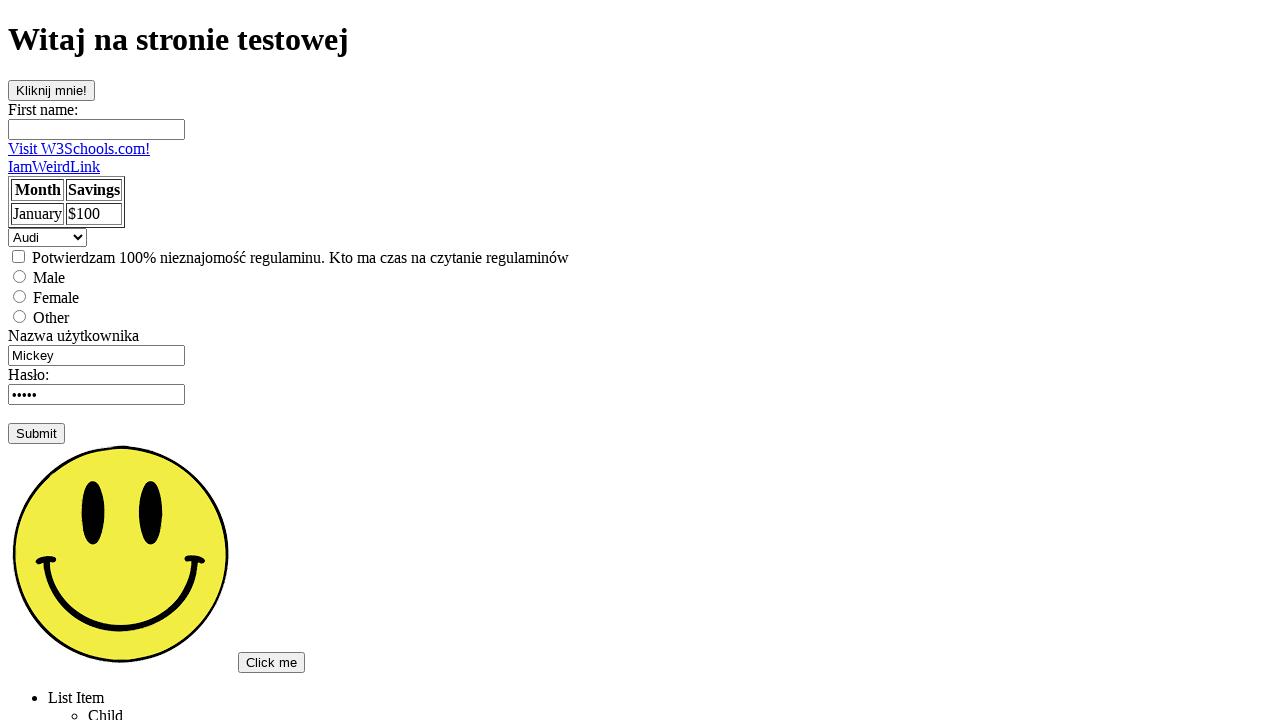

Clicked male radio button at (20, 276) on input[value='male']
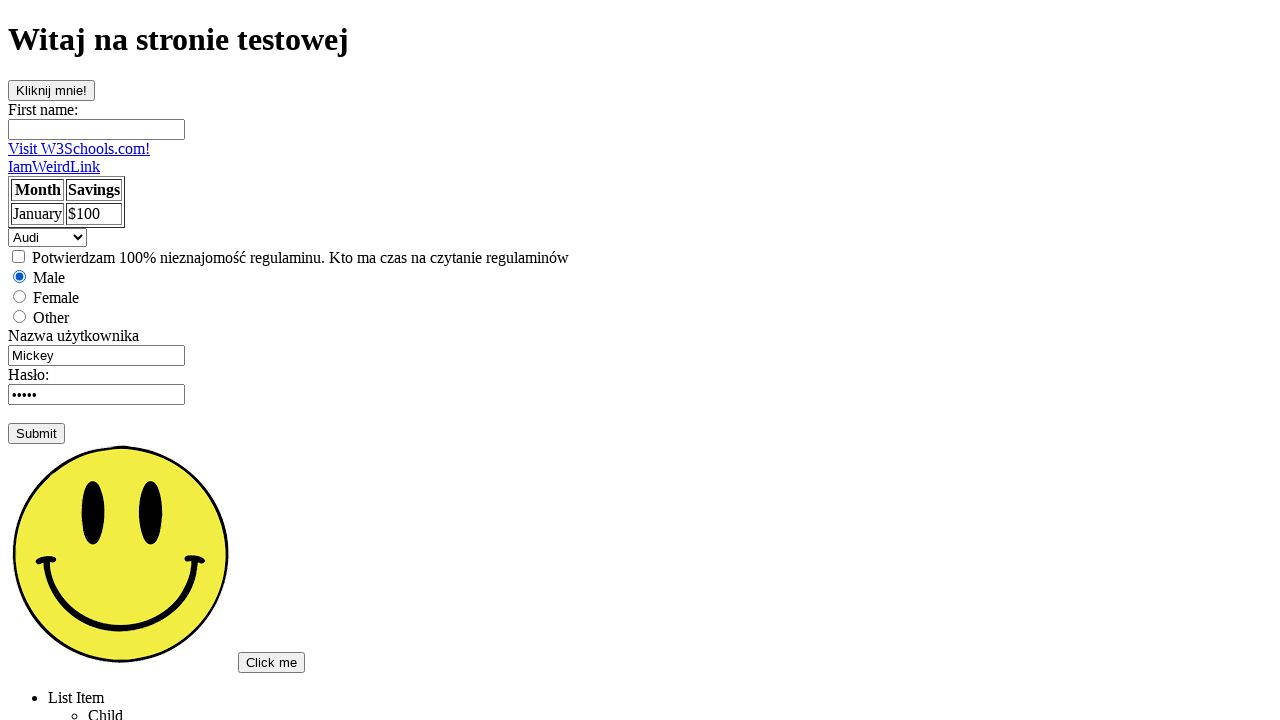

Verified male radio button value is 'male'
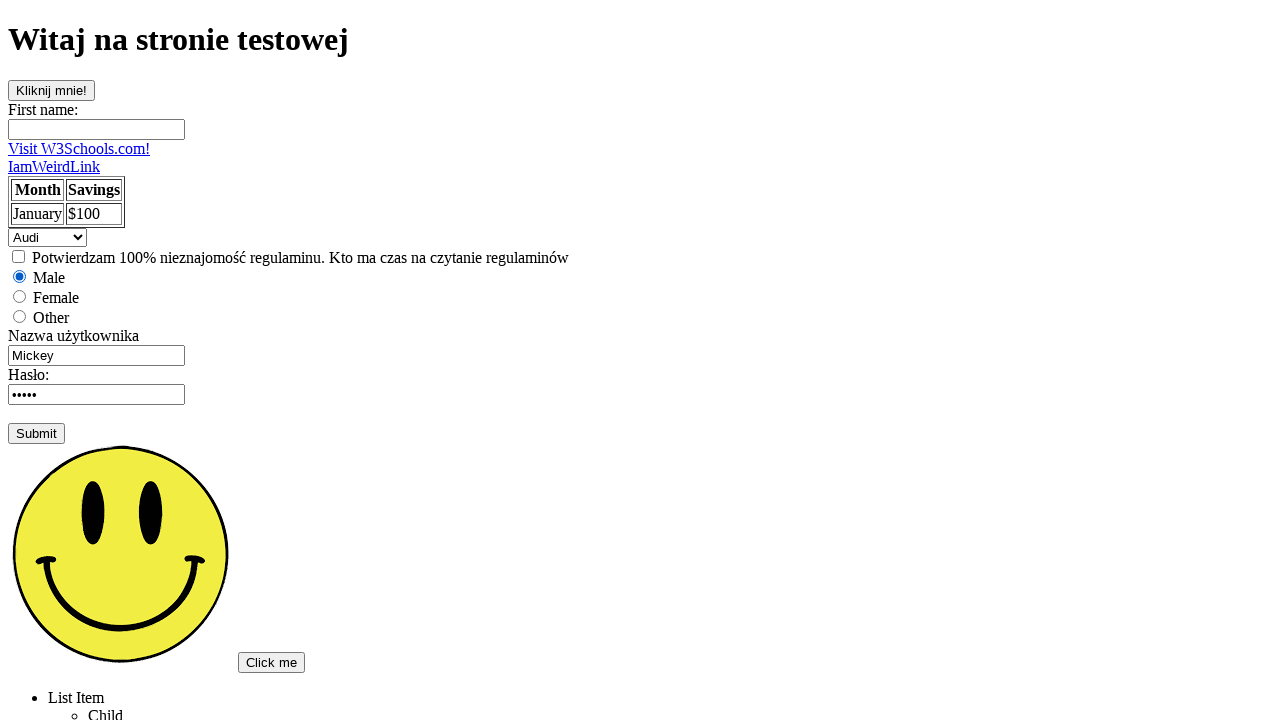

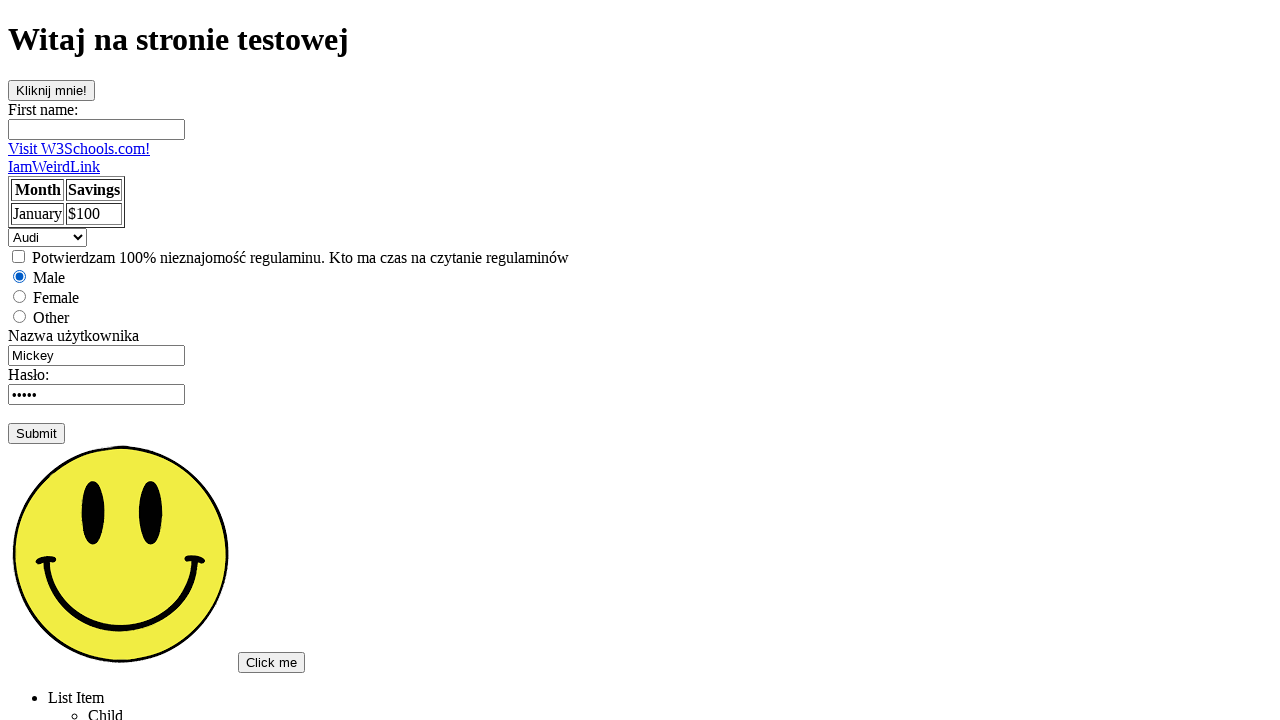